Tests the Add/Remove Elements functionality by clicking the "Add Element" button five times and verifying that Delete buttons are created

Starting URL: http://the-internet.herokuapp.com/add_remove_elements/

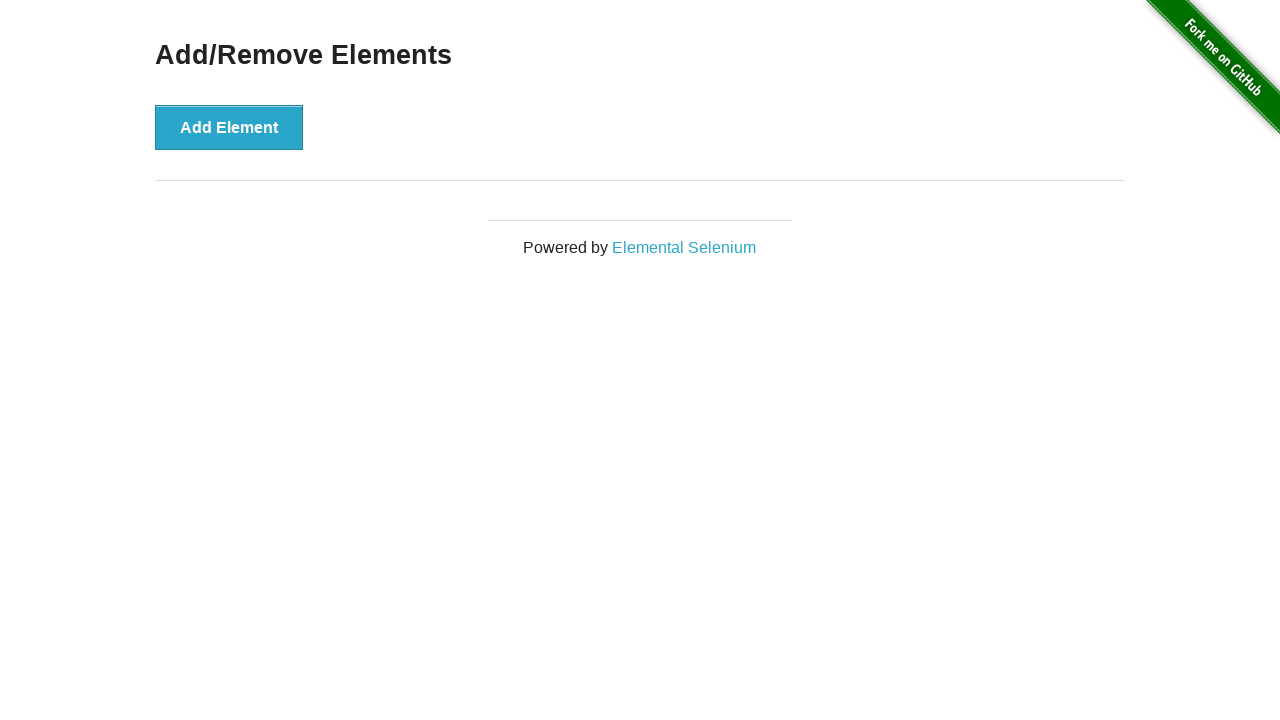

Clicked 'Add Element' button at (229, 127) on xpath=//button[text()="Add Element"]
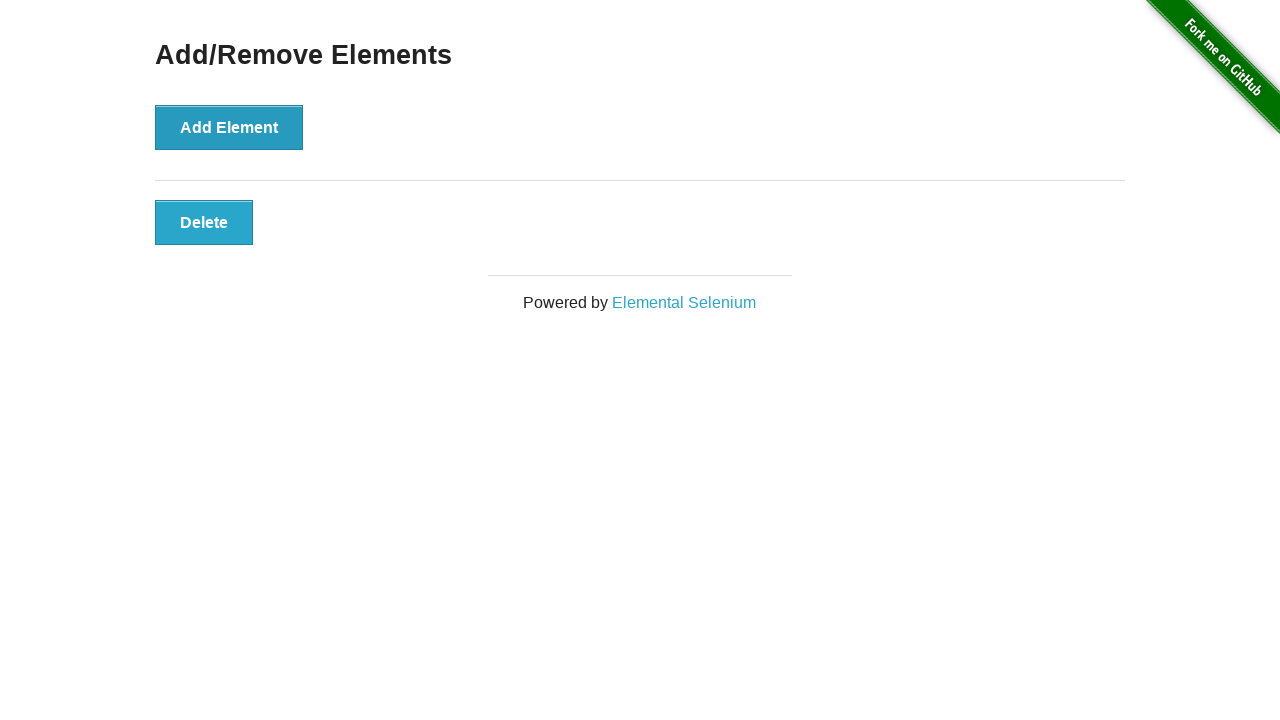

Clicked 'Add Element' button at (229, 127) on xpath=//button[text()="Add Element"]
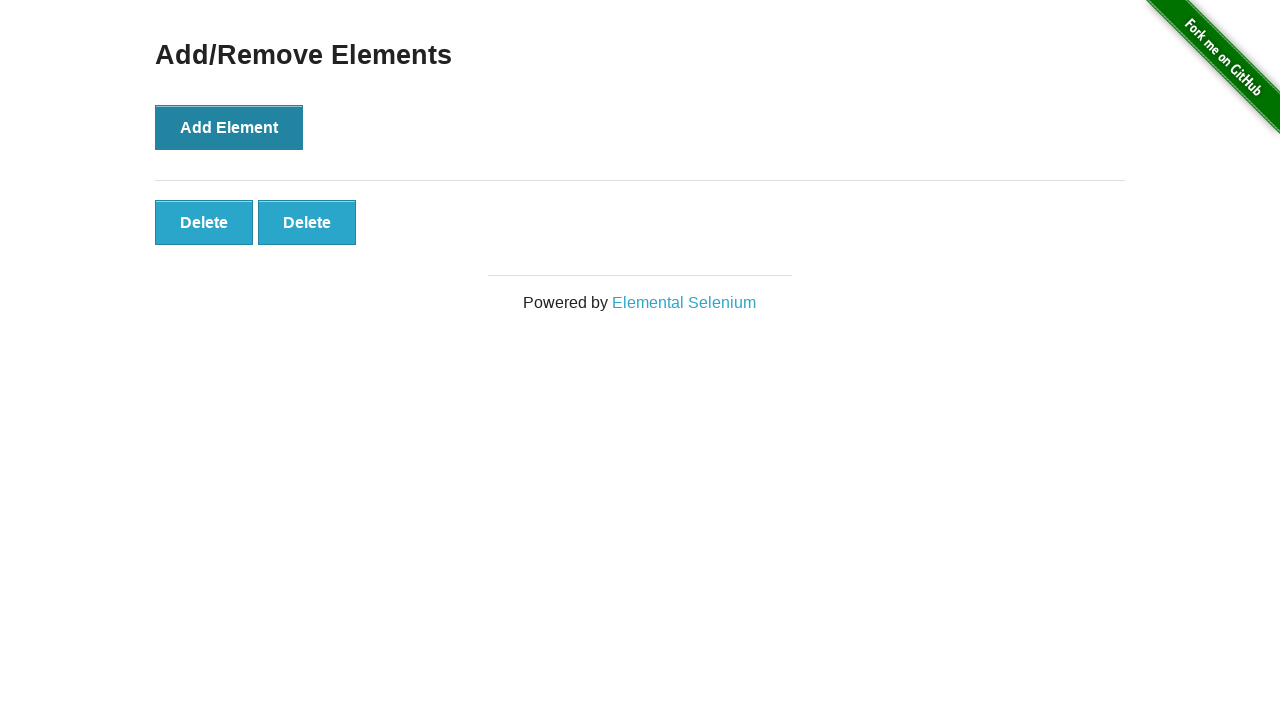

Clicked 'Add Element' button at (229, 127) on xpath=//button[text()="Add Element"]
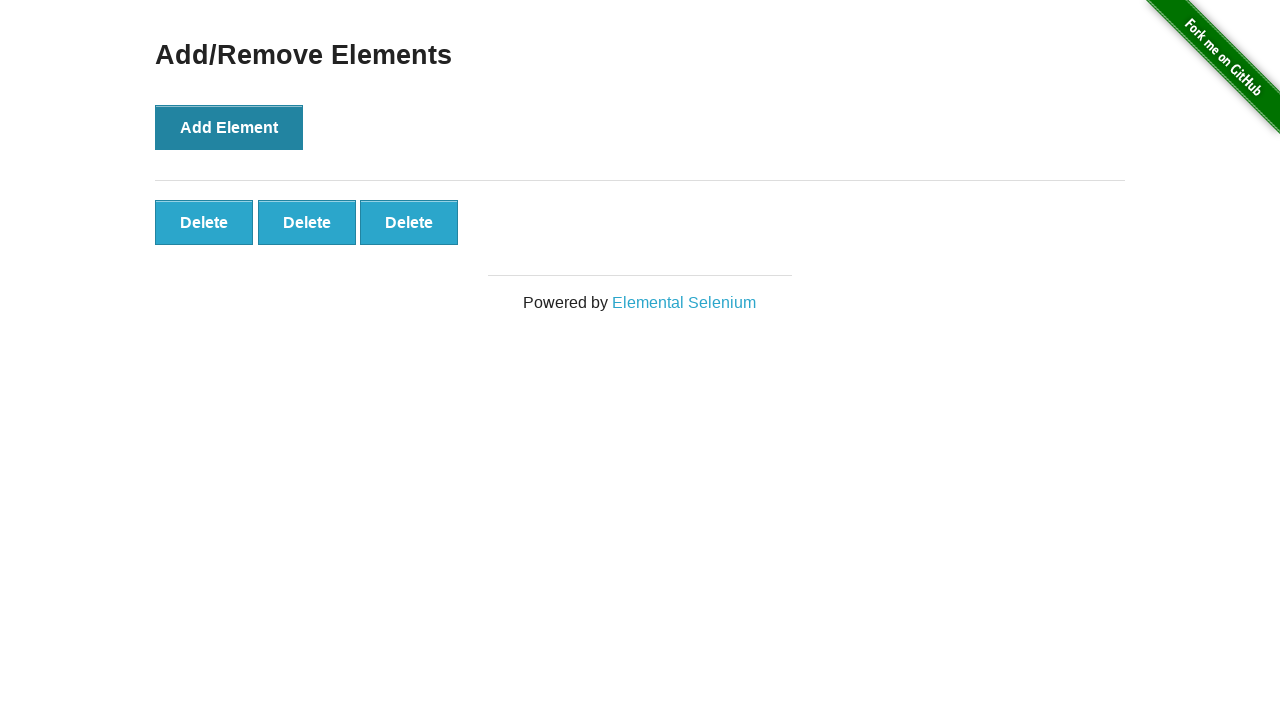

Clicked 'Add Element' button at (229, 127) on xpath=//button[text()="Add Element"]
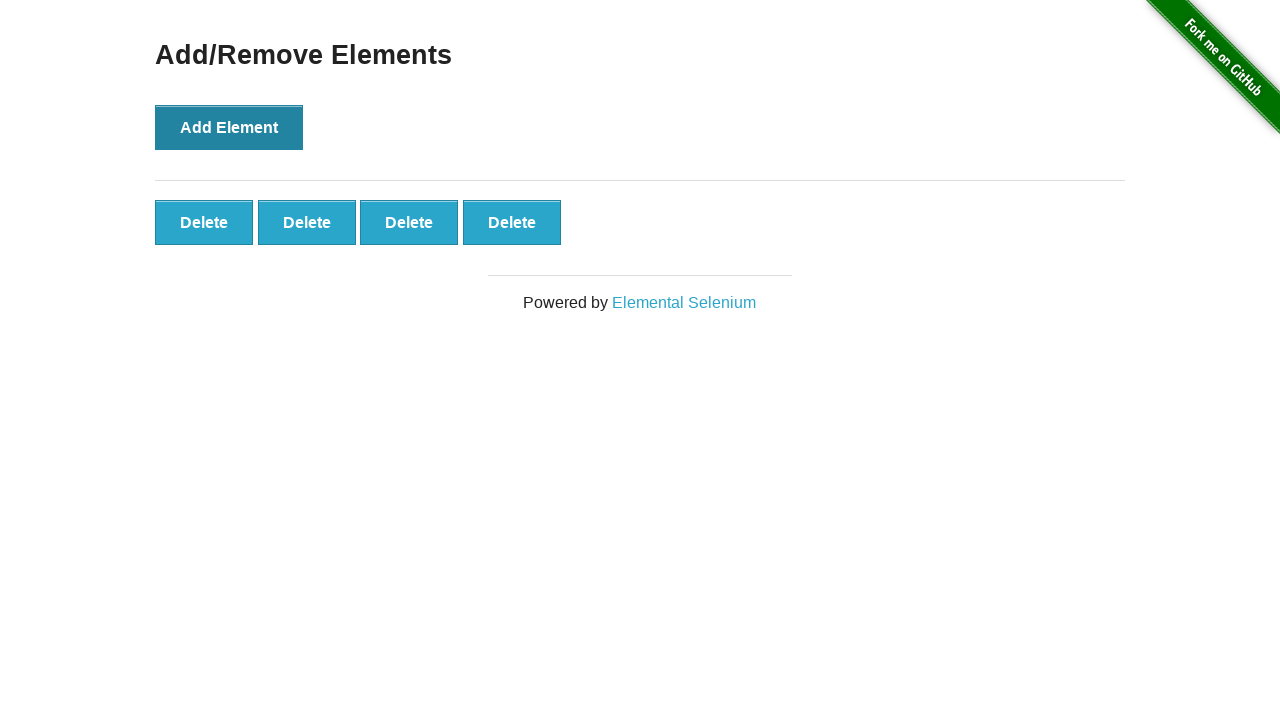

Clicked 'Add Element' button at (229, 127) on xpath=//button[text()="Add Element"]
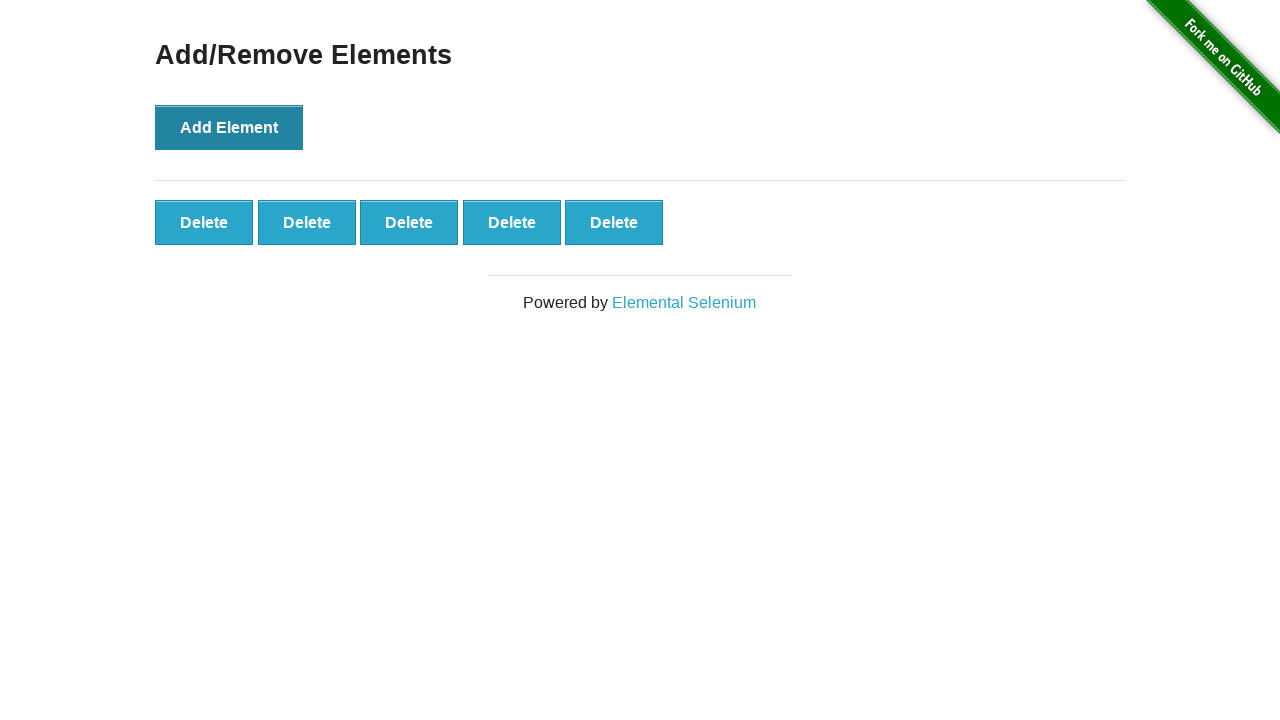

Delete buttons are now present on the page
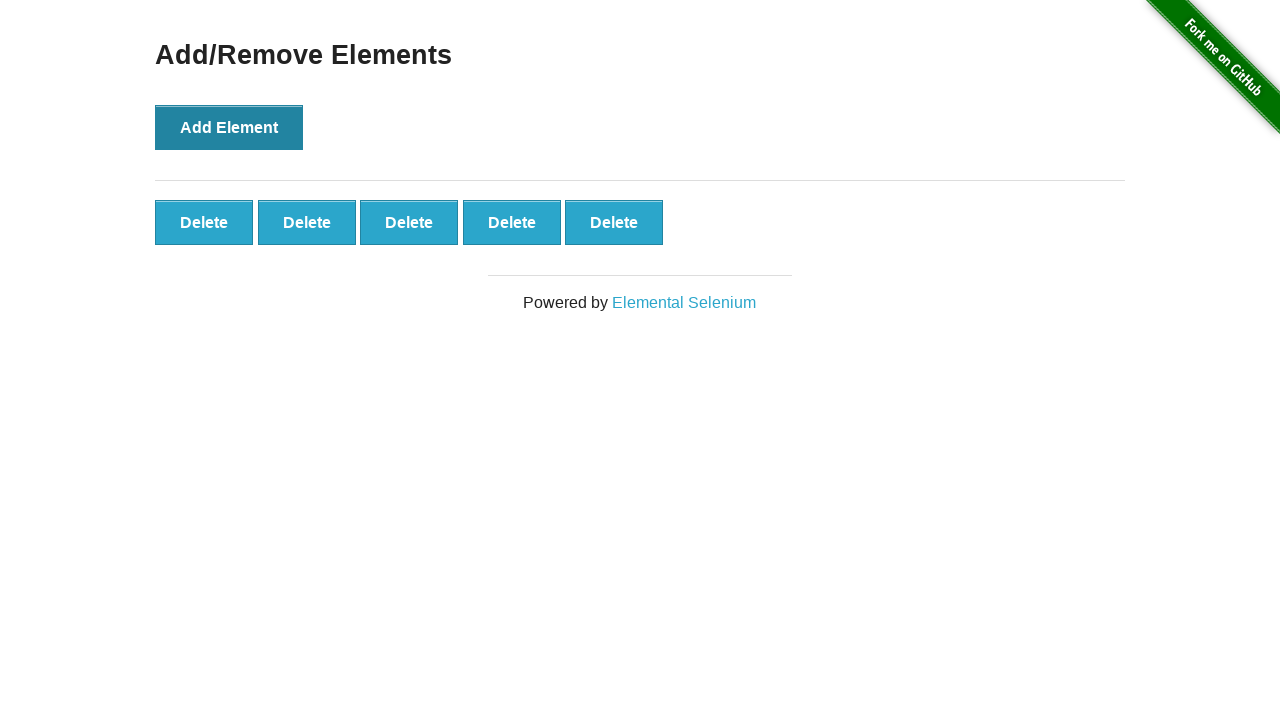

Verified that 5 Delete buttons were created
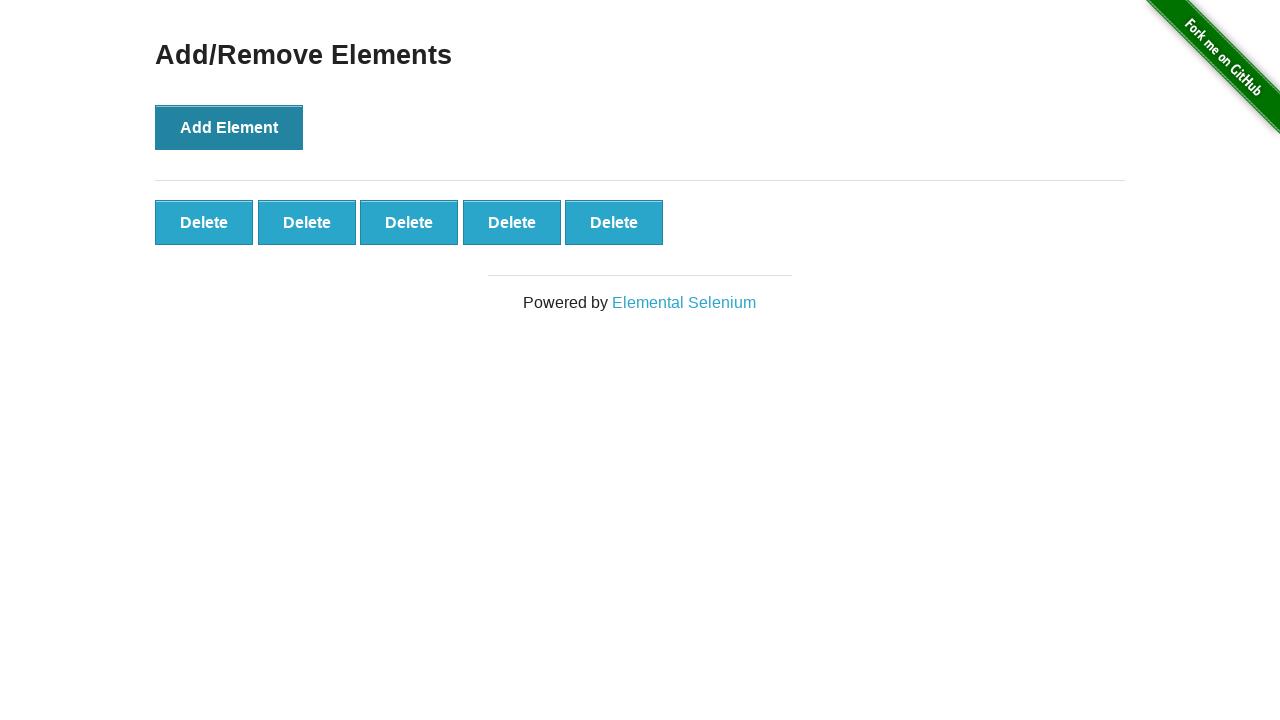

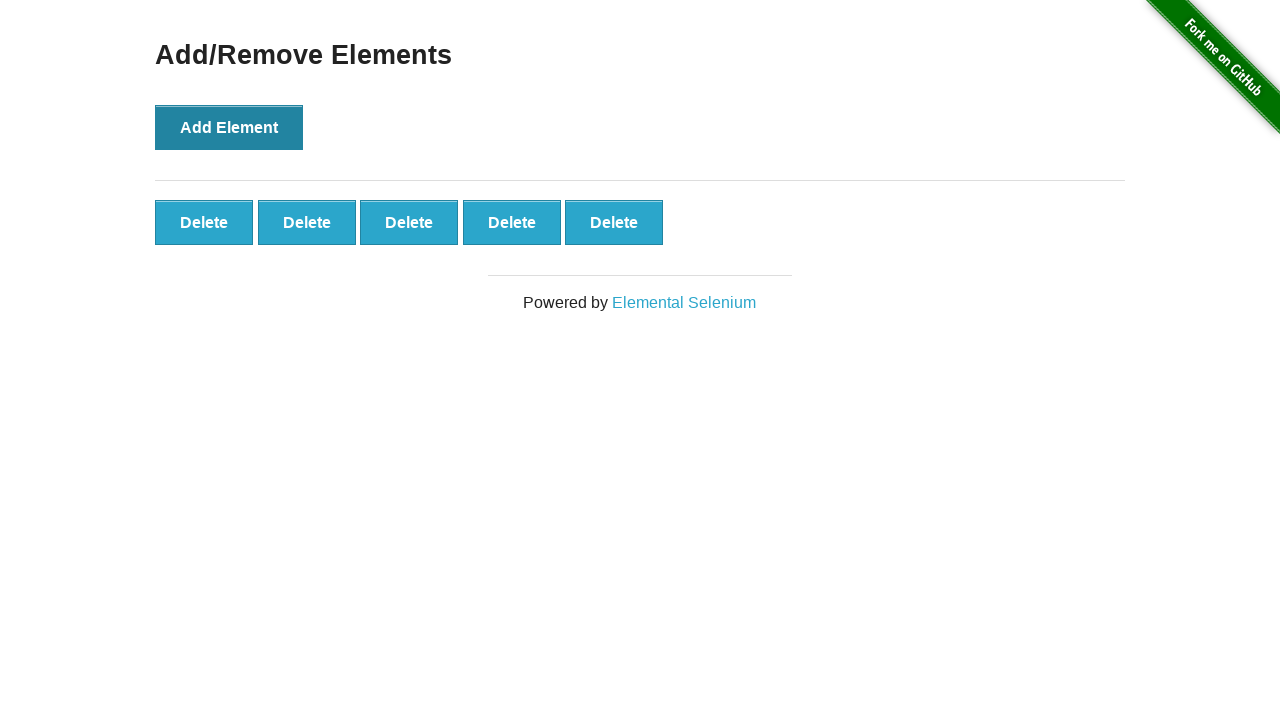